Tests registration form with valid data but missing phone number

Starting URL: http://bit.ly/dxqatest-online

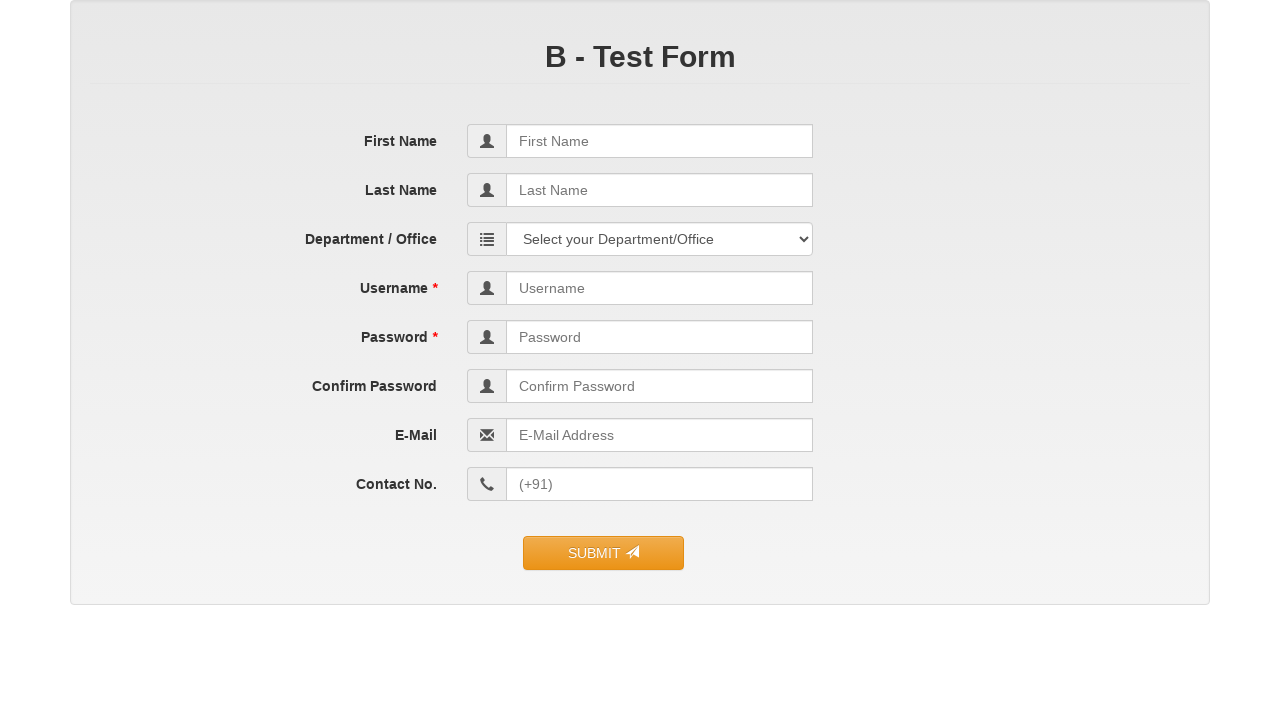

Filled first name field with 'Vivek' on input[name='first_name']
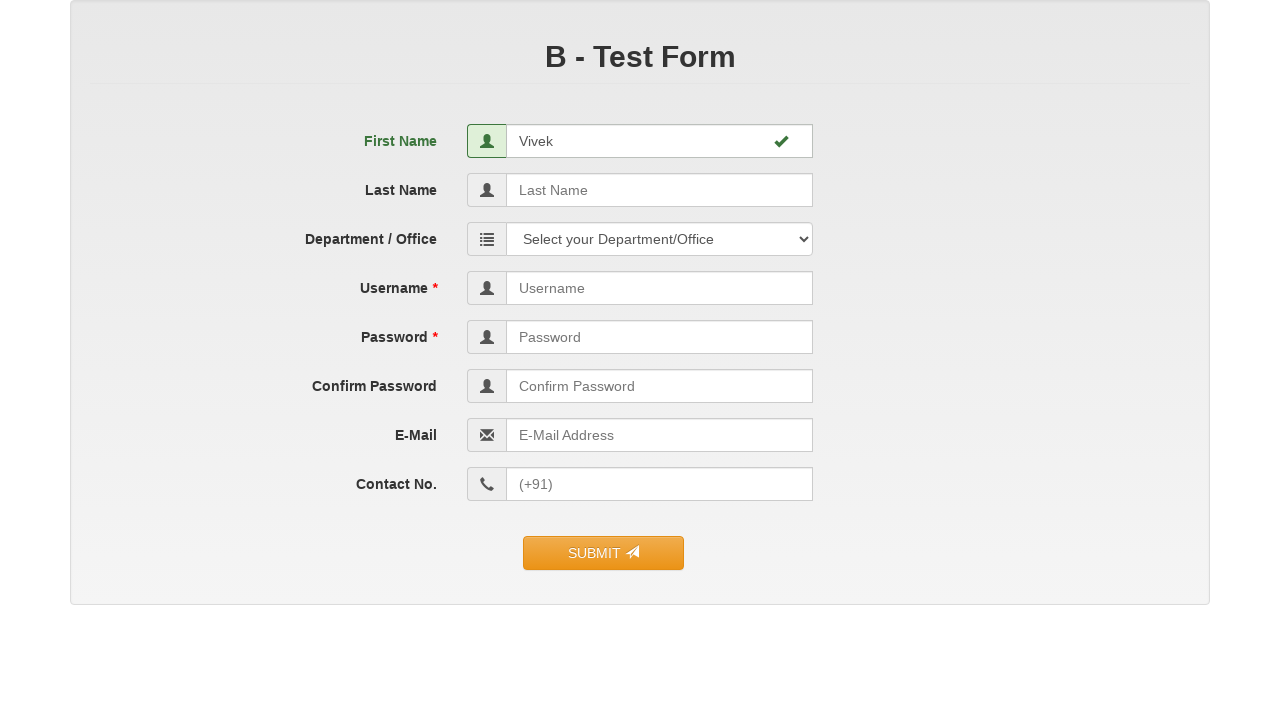

Filled last name field with 'Yadav' on input[name='last_name']
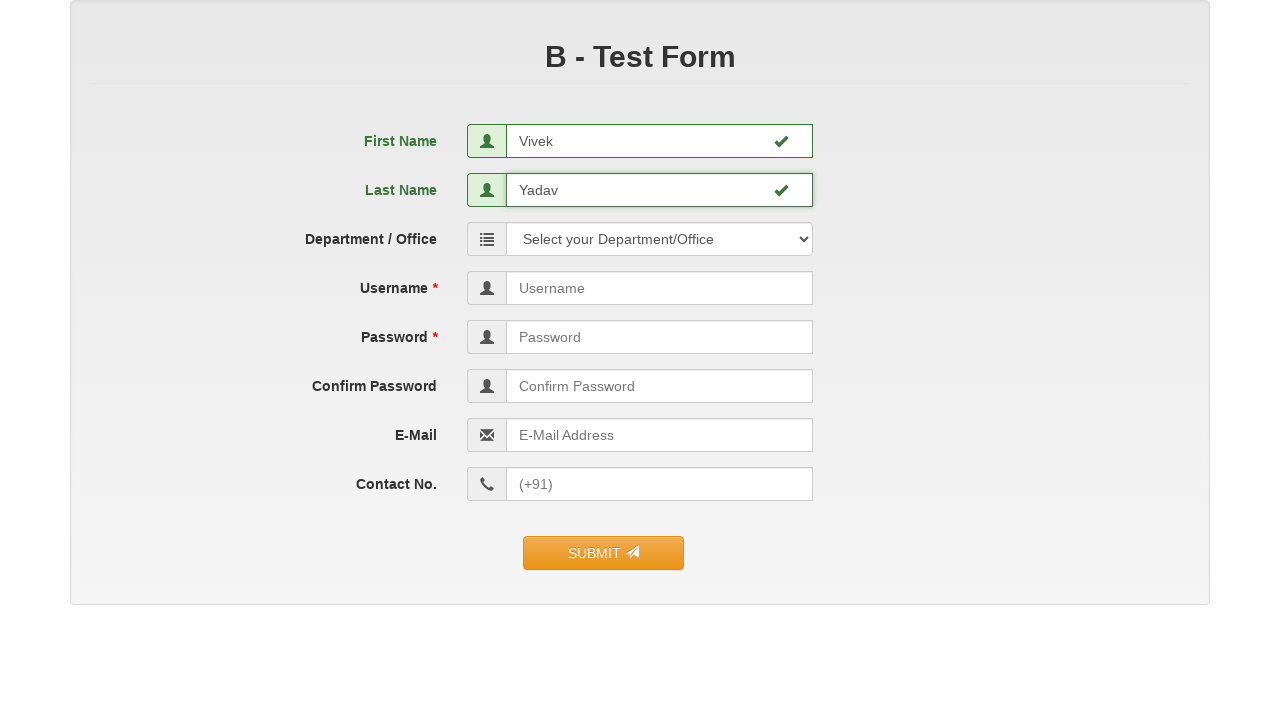

Filled username field with 'vivekdv01' on input[name='user_name']
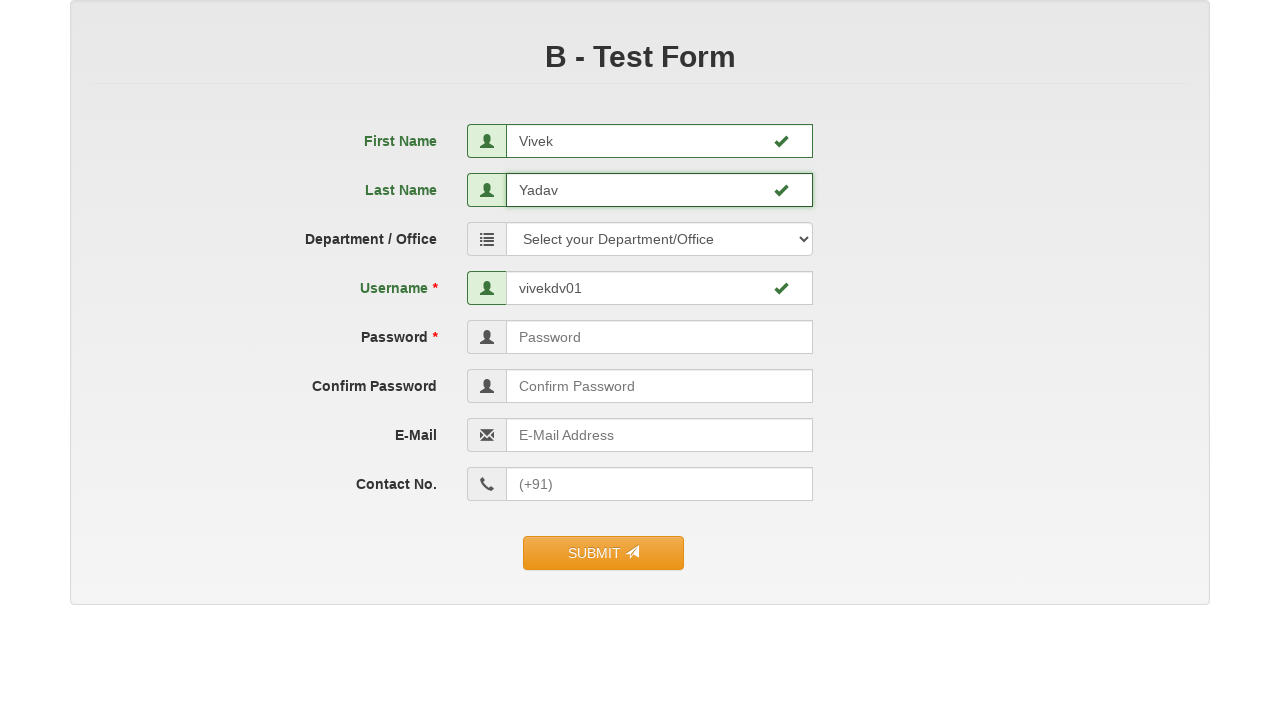

Filled password field with 'Vivek@123' on input[name='user_password']
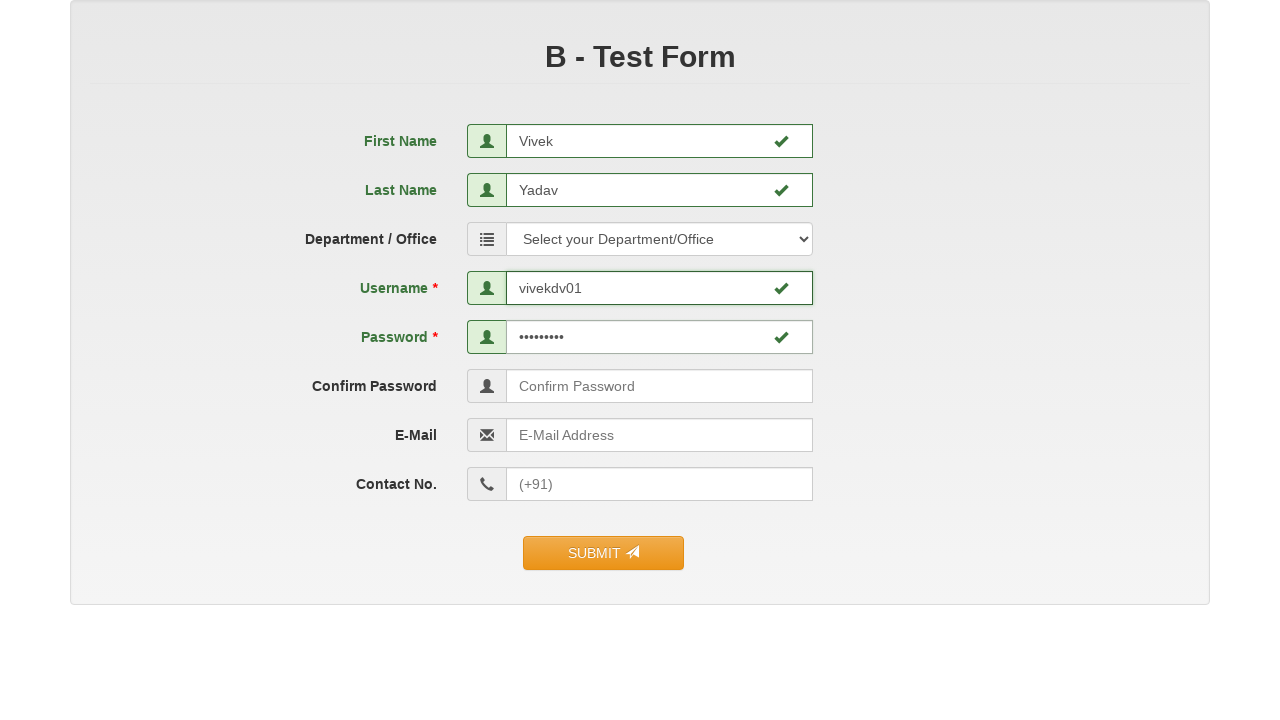

Filled confirm password field with 'Vivek@123' on input[name='confirm_password']
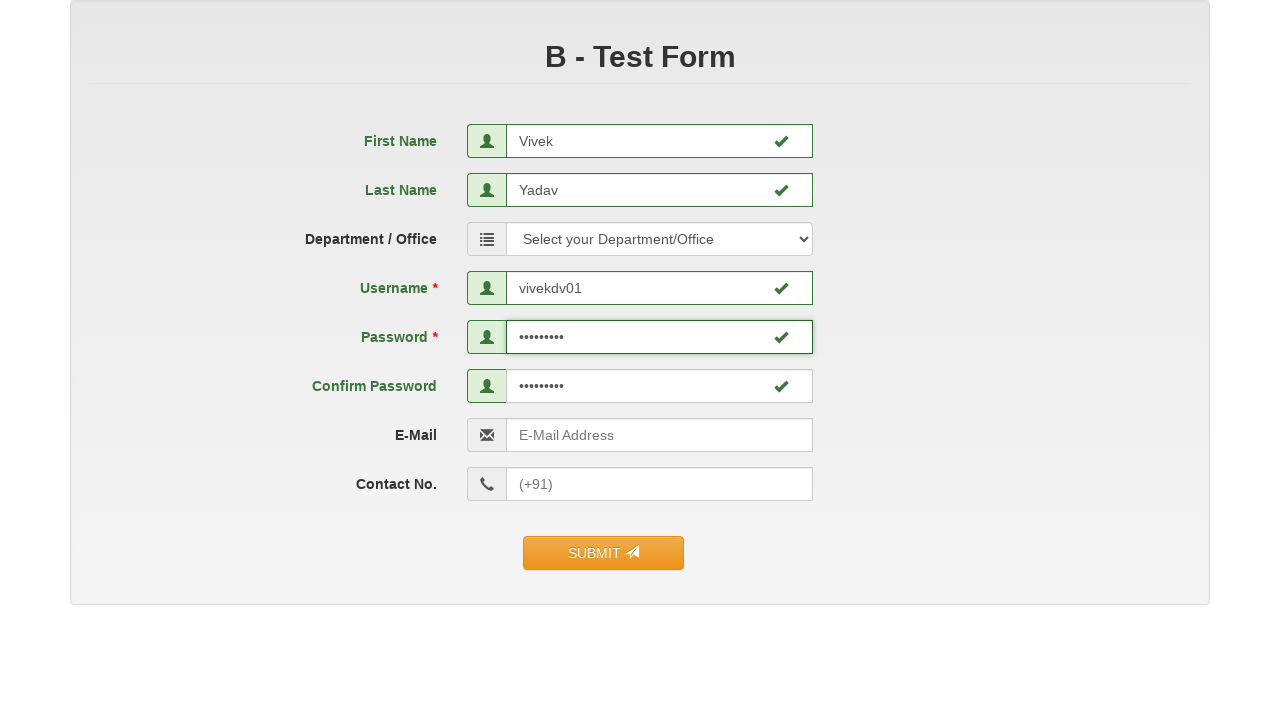

Filled email field with 'vivekdv01@gmail.com' - phone number intentionally left blank to test validation on input[name='email']
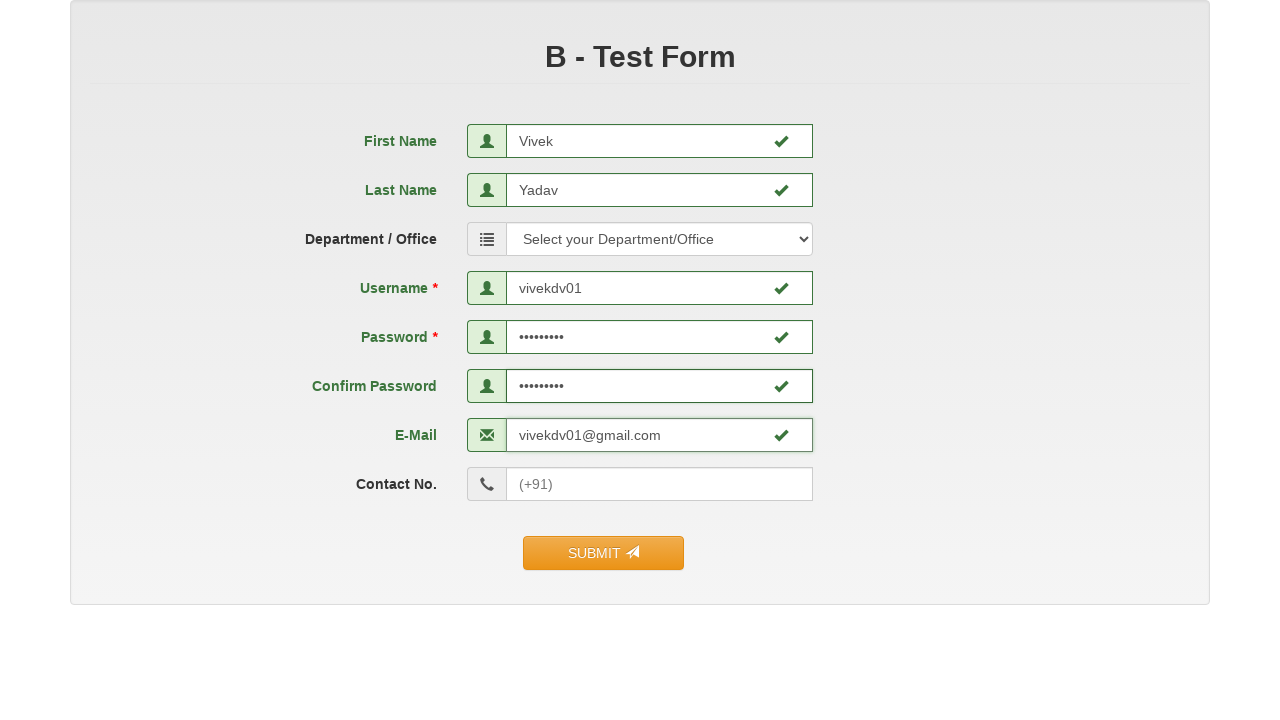

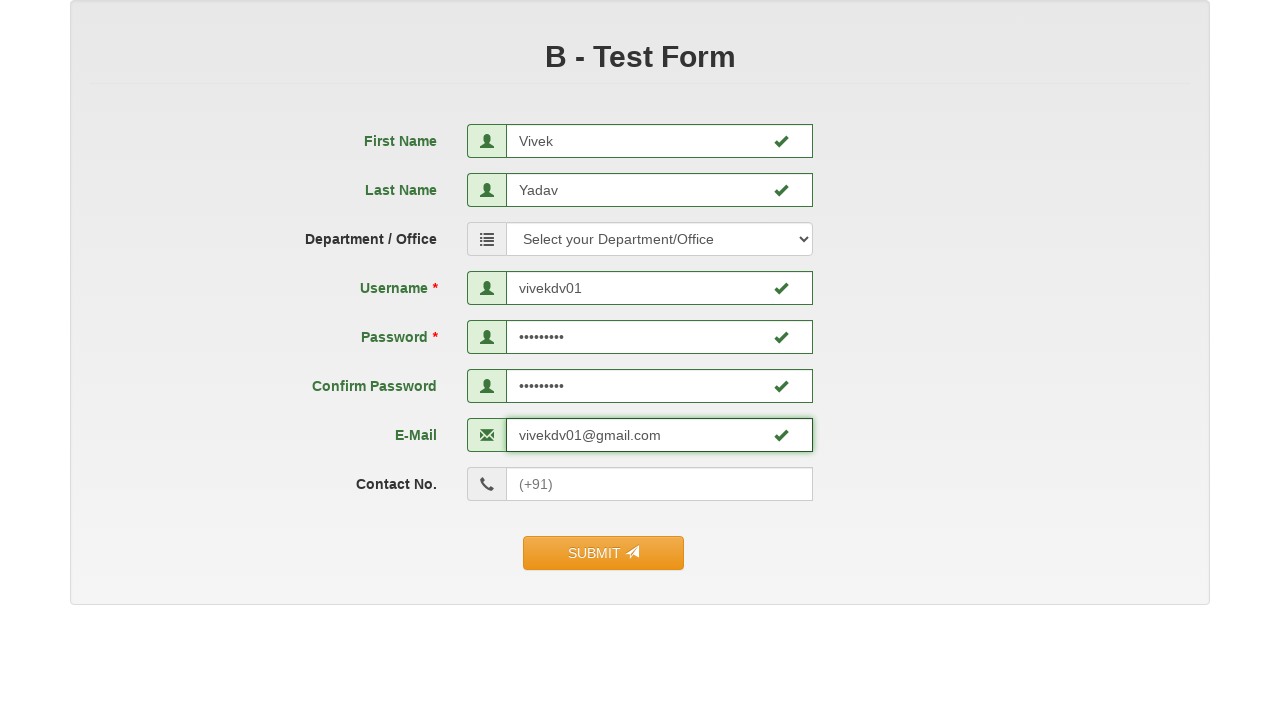